Tests static dropdown selection functionality by selecting options using three different methods: by index, by visible text, and by value on a currency dropdown.

Starting URL: https://rahulshettyacademy.com/dropdownsPractise/

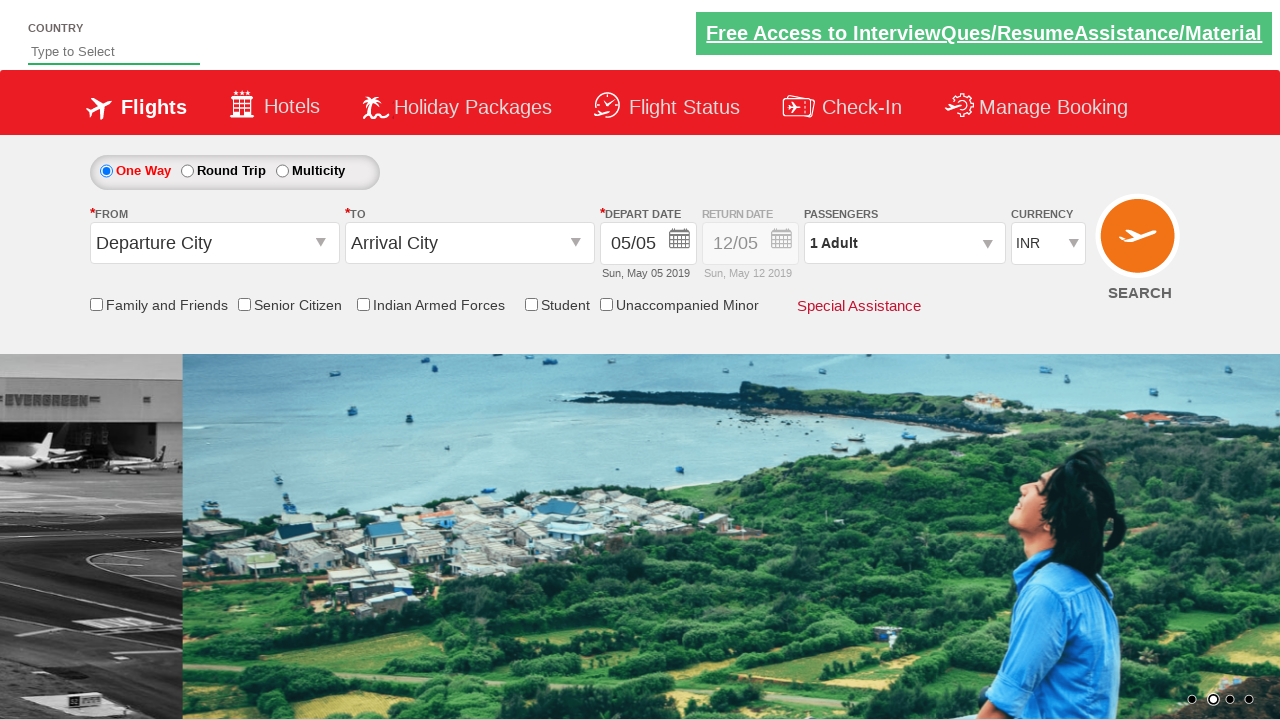

Selected dropdown option by index 3 on #ctl00_mainContent_DropDownListCurrency
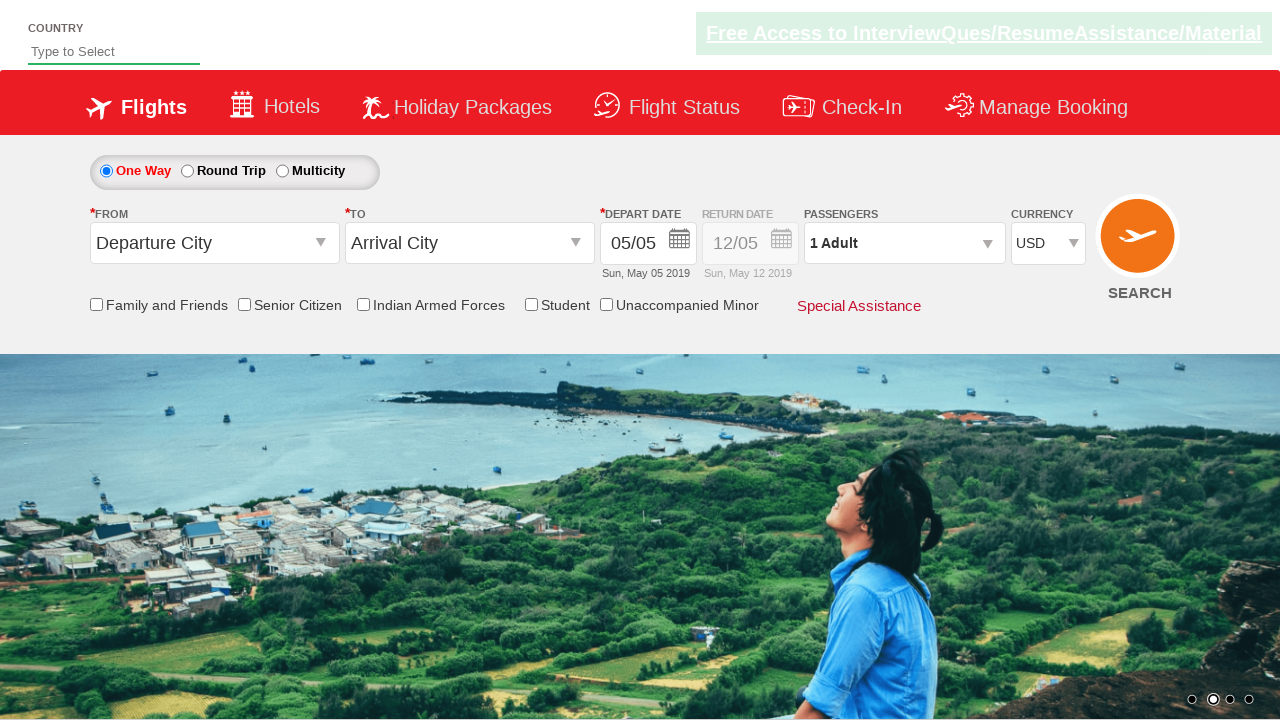

Selected dropdown option by visible text 'AED' on #ctl00_mainContent_DropDownListCurrency
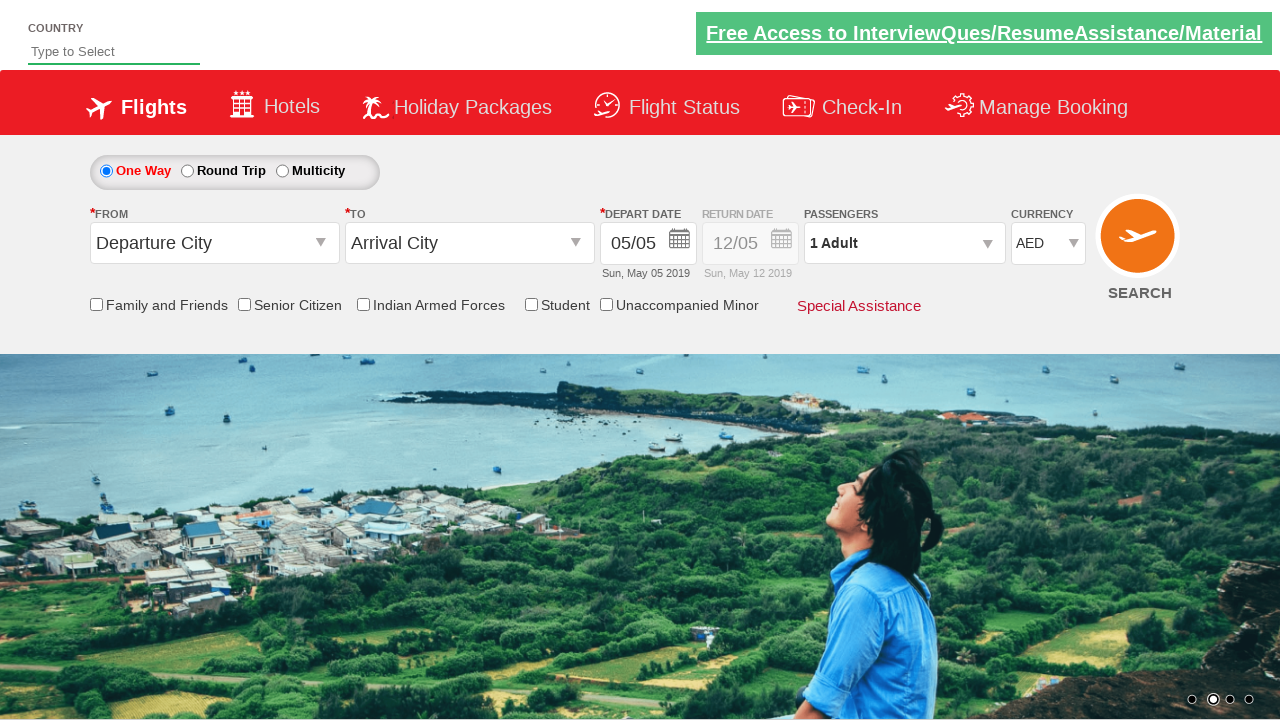

Selected dropdown option by value 'INR' on #ctl00_mainContent_DropDownListCurrency
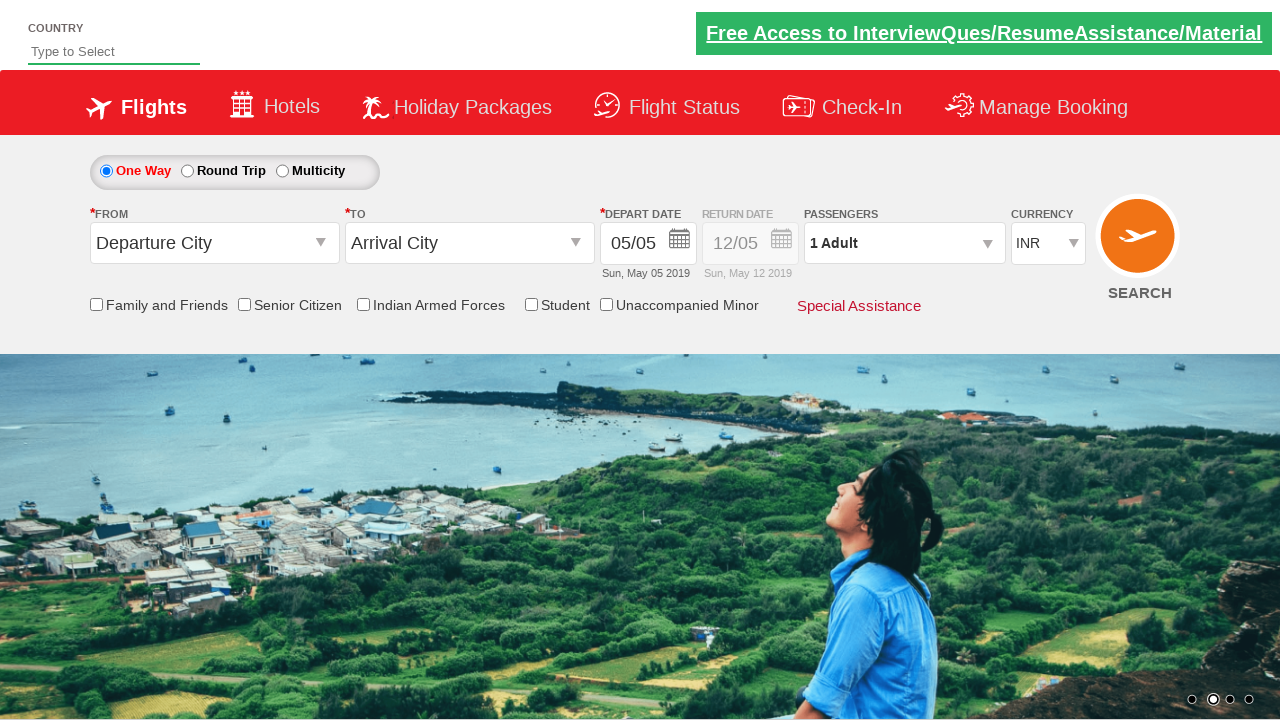

Verified final selection is 'INR'
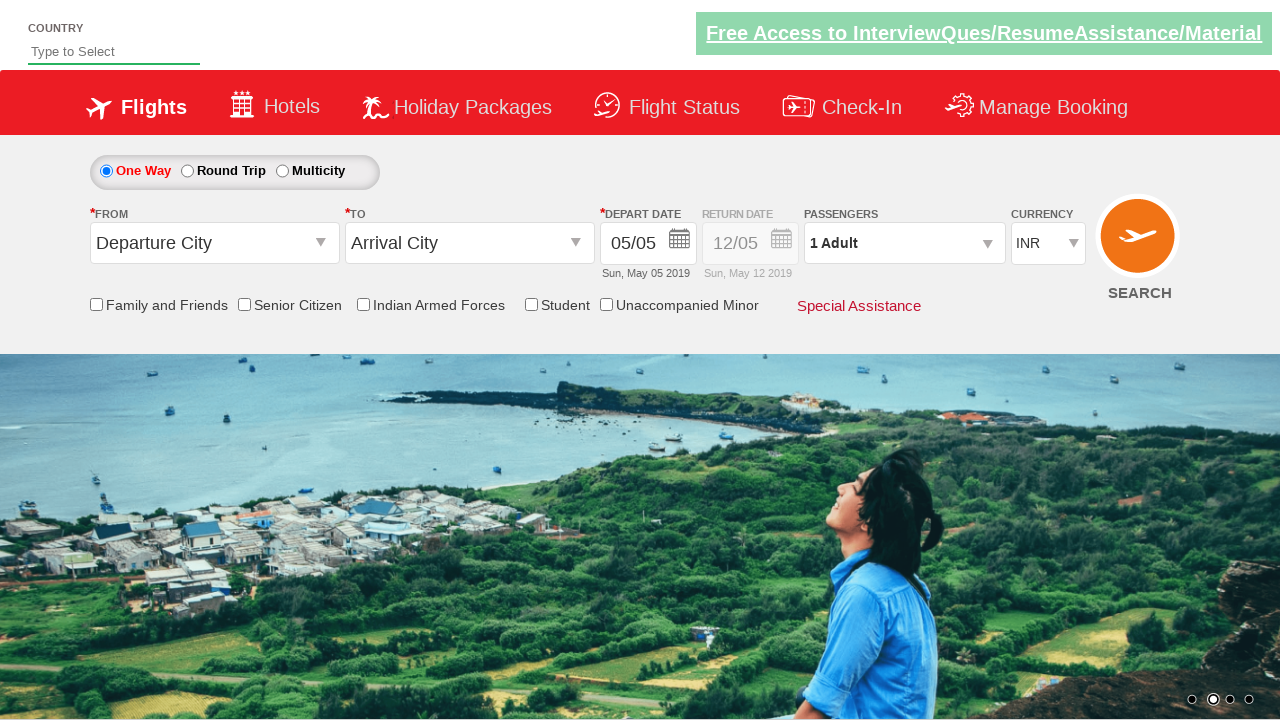

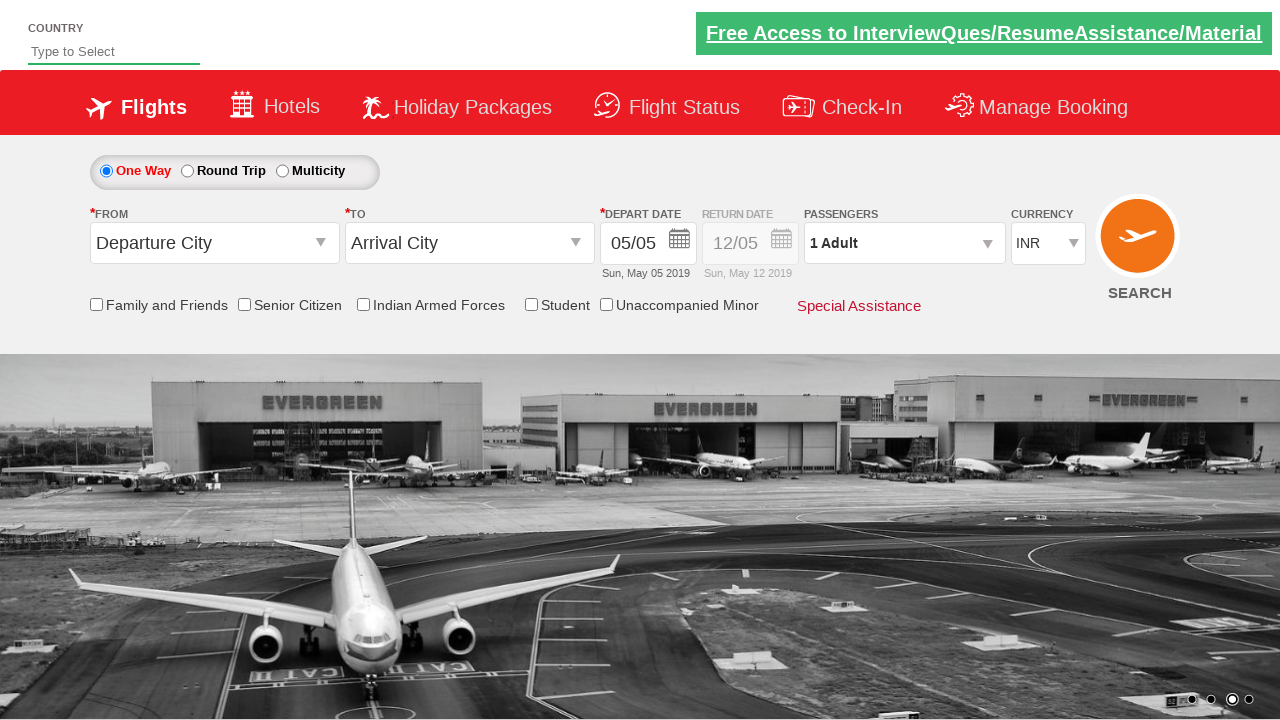